Tests the text box form by filling in name, email, current address, and permanent address fields, then submitting and verifying the output

Starting URL: https://demoqa.com/text-box

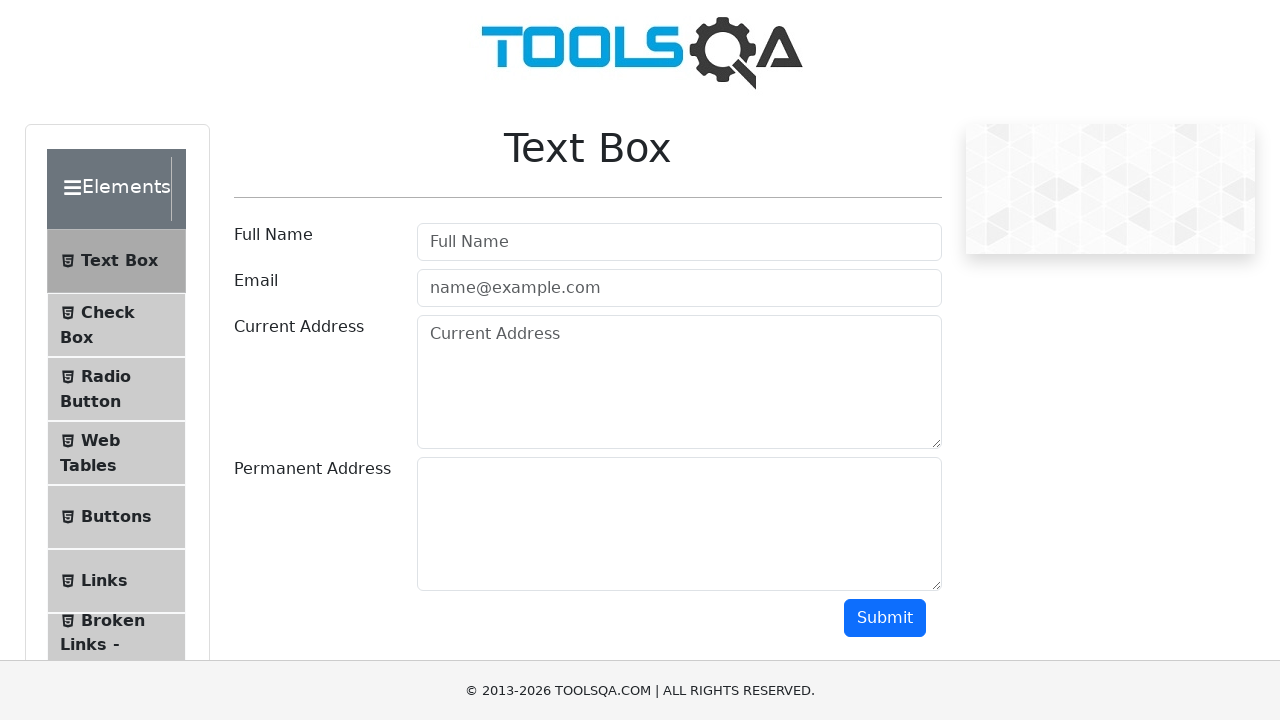

Filled full name field with 'John Smith' on #userName
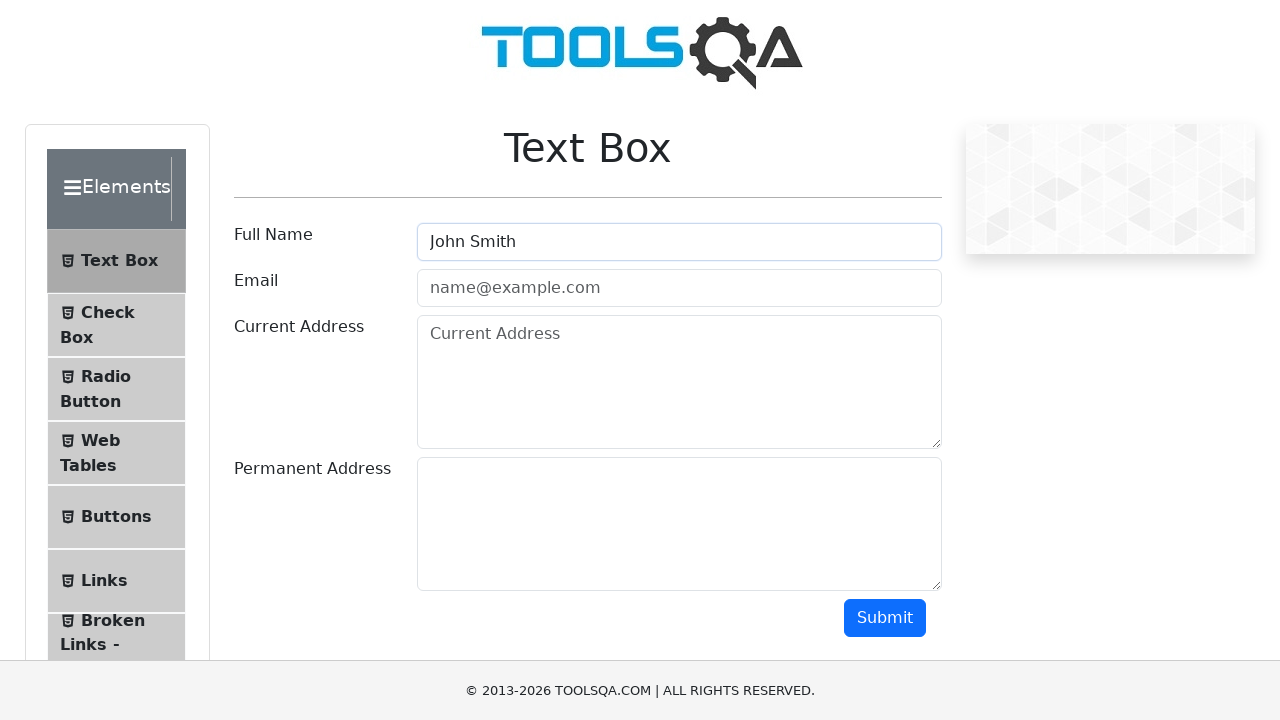

Filled email field with 'john.smith@example.com' on #userEmail
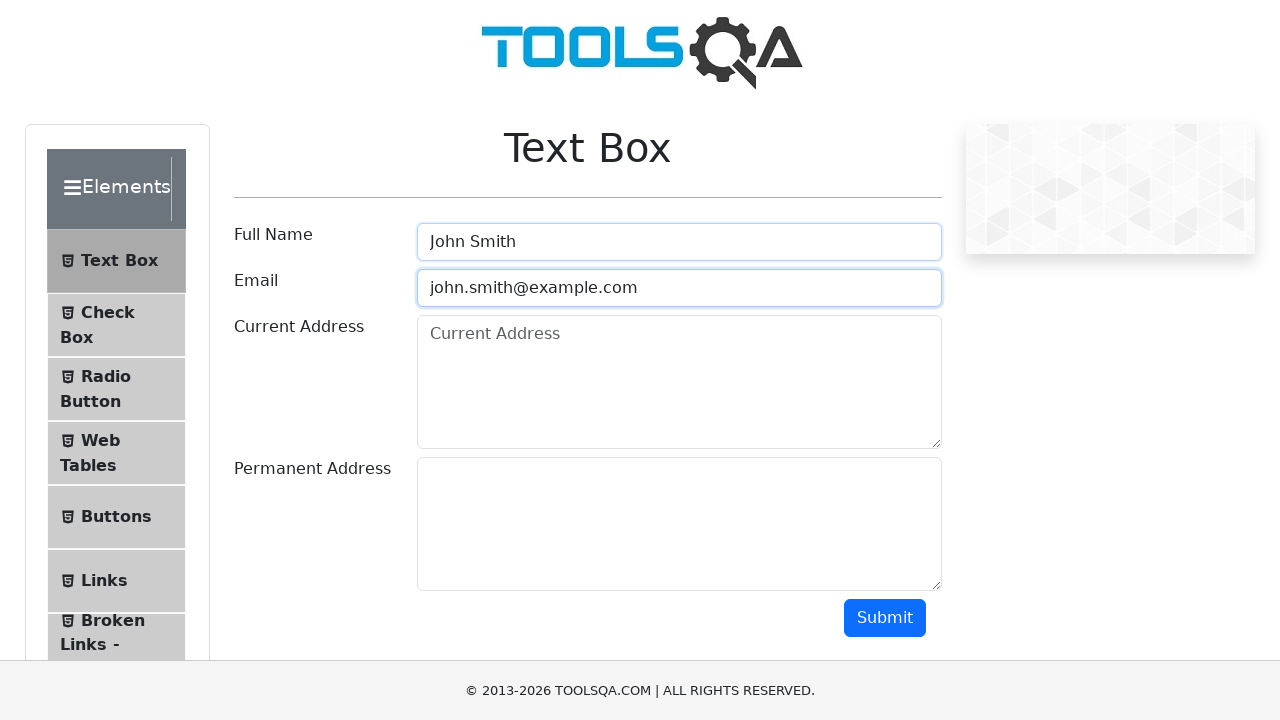

Filled current address field with '123 Main Street, New York' on #currentAddress
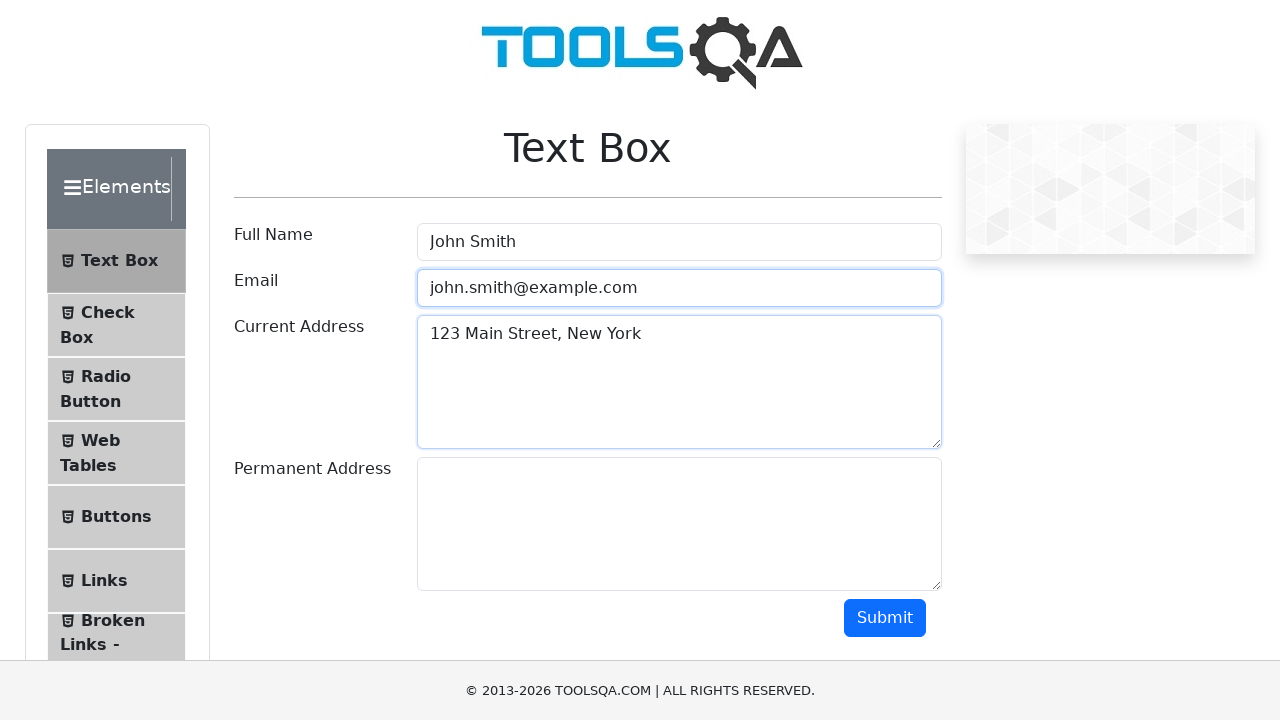

Filled permanent address field with '456 Oak Avenue, Los Angeles' on #permanentAddress
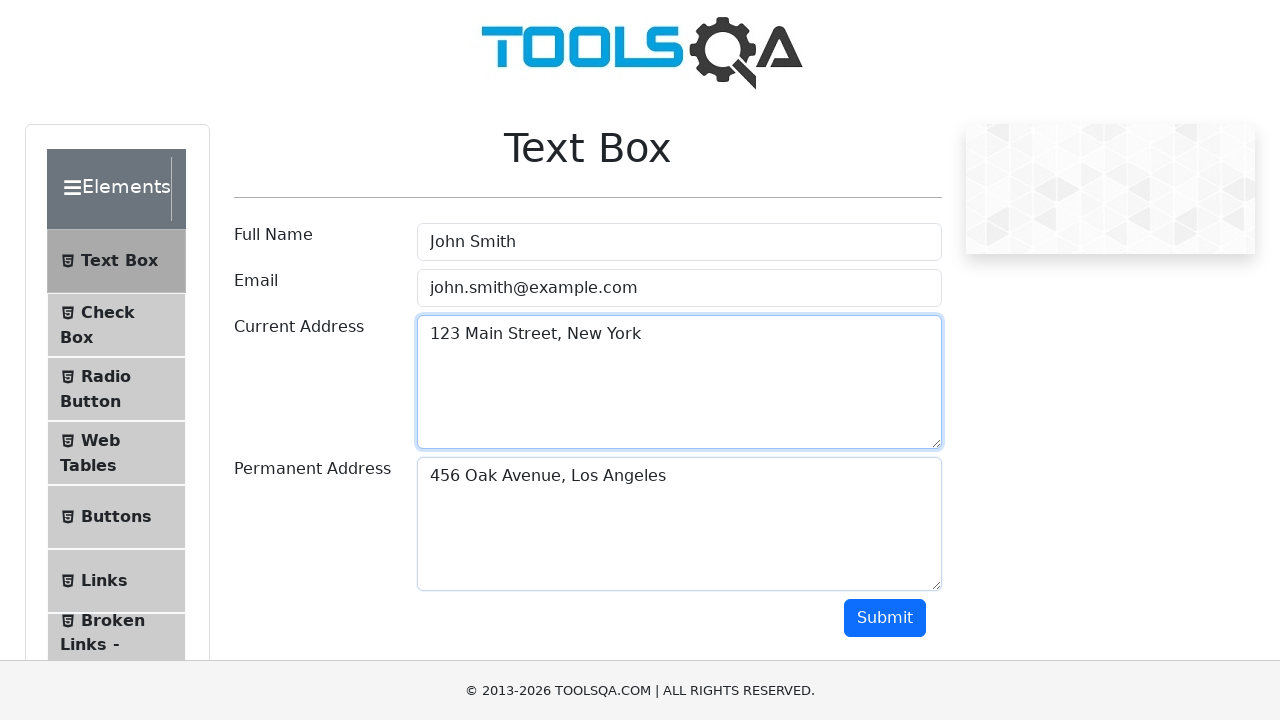

Clicked submit button to submit the form at (885, 618) on #submit
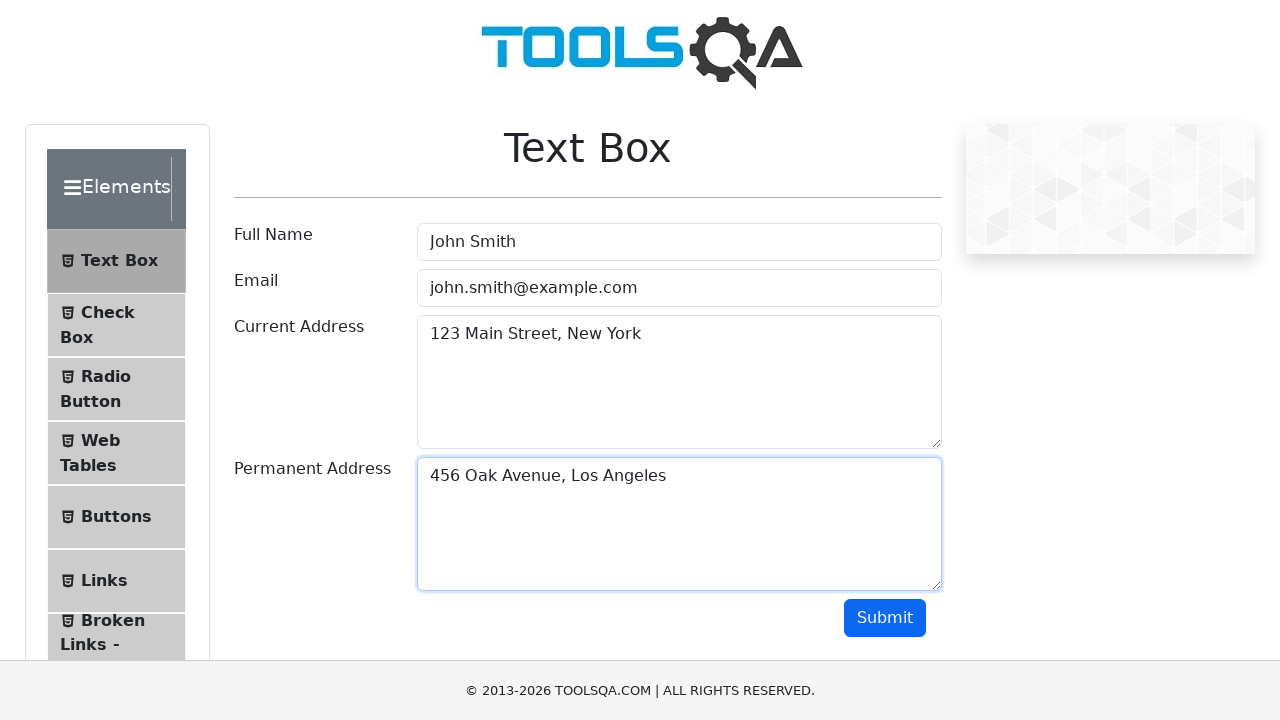

Output section loaded and verified
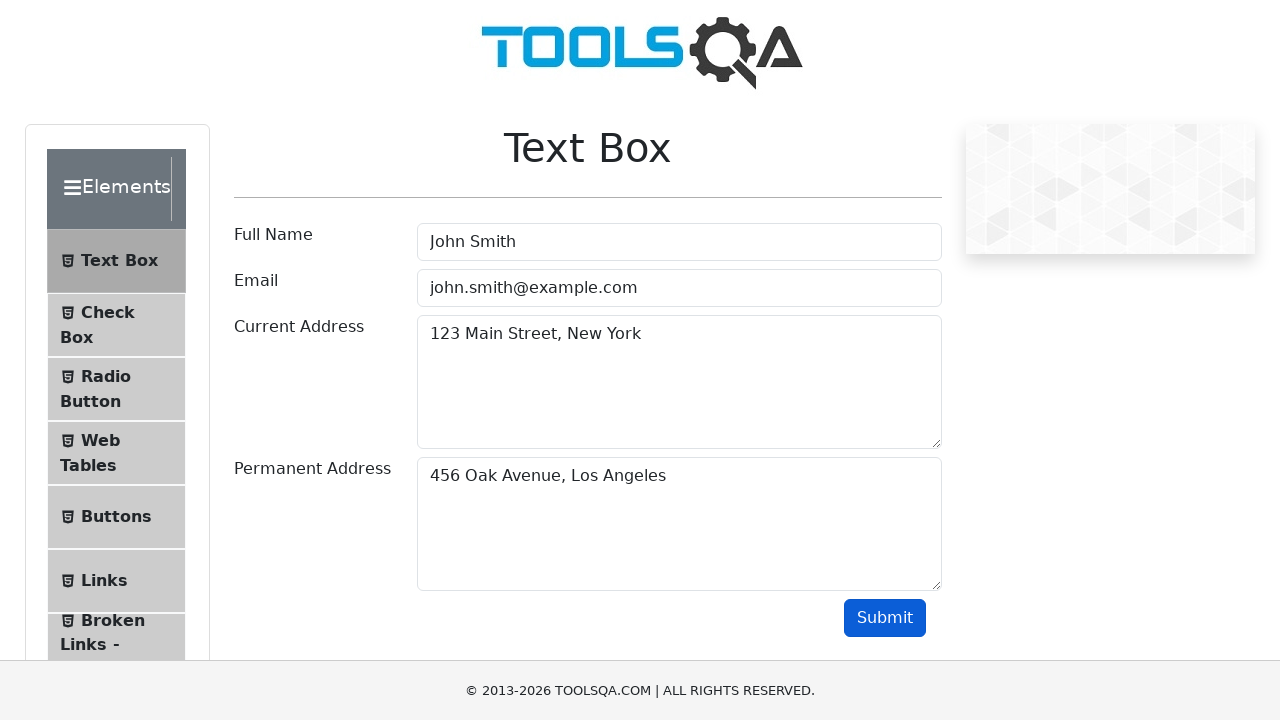

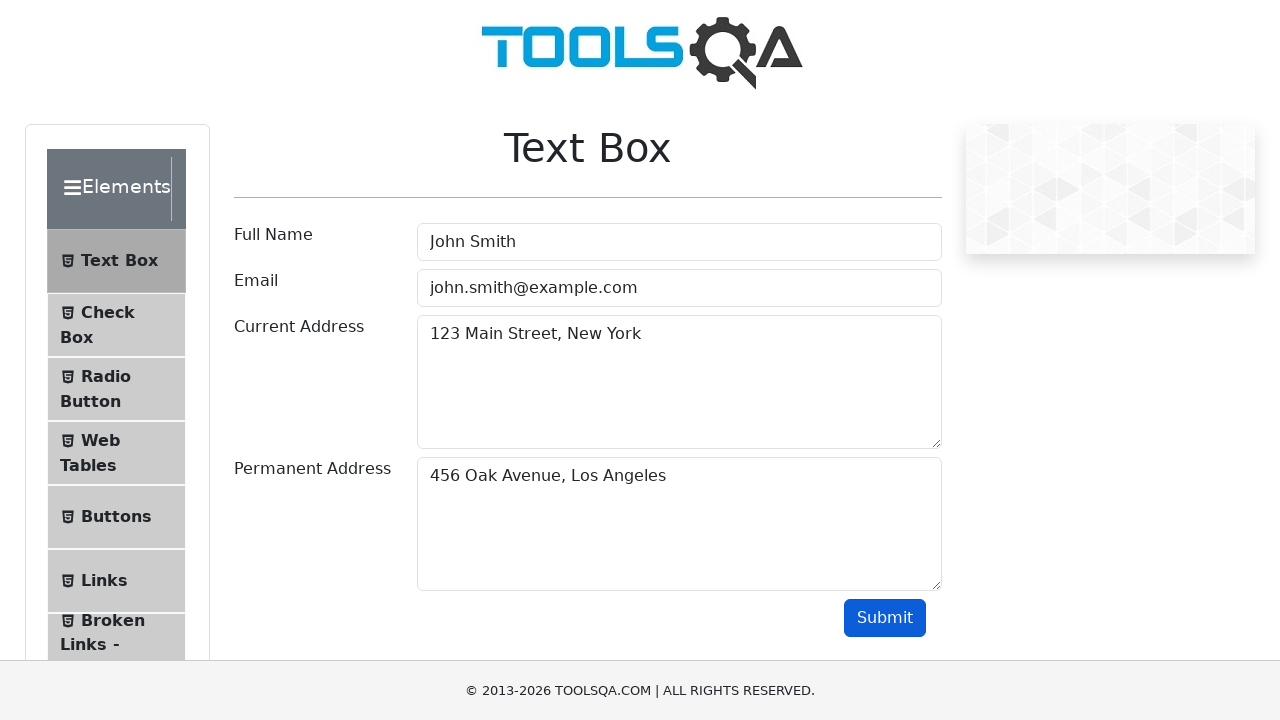